Tests downloading a file from the Python downloads page by clicking on the Windows x86-64 MSI installer link

Starting URL: https://www.python.org/downloads/release/python-2712/

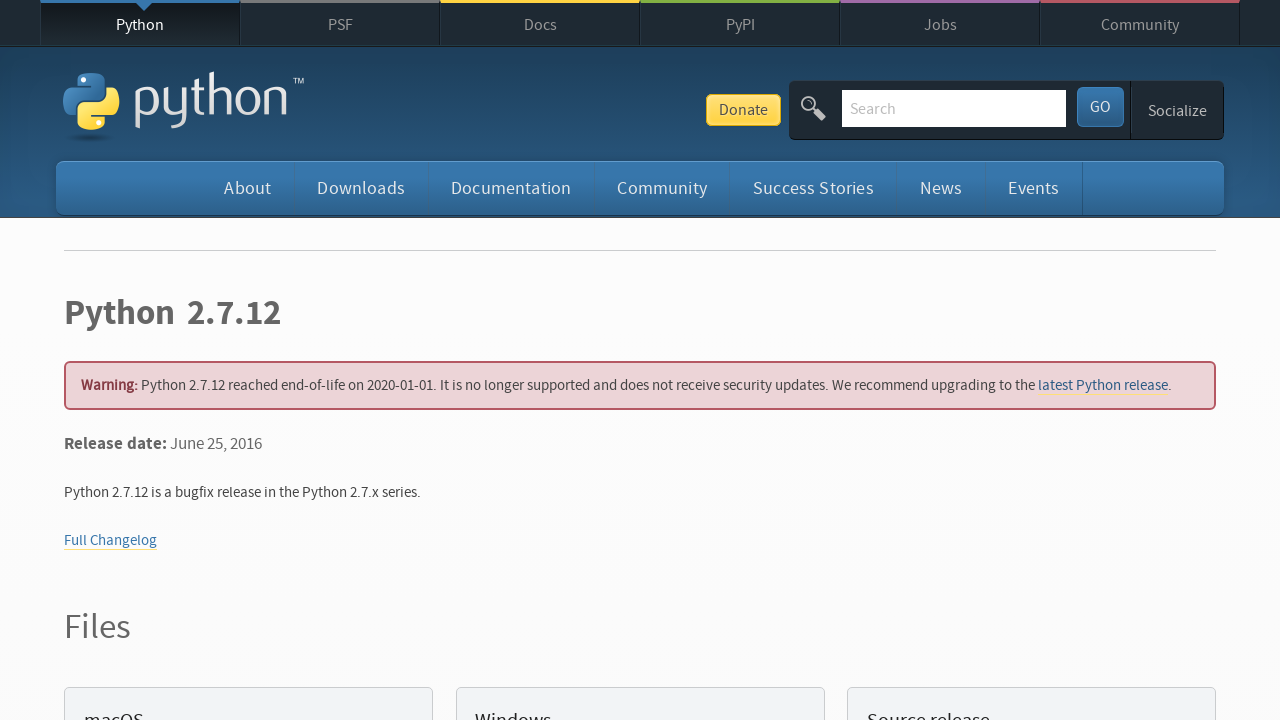

Clicked on Windows x86-64 MSI installer download link at (162, 360) on a:has-text('Windows x86-64 MSI installer')
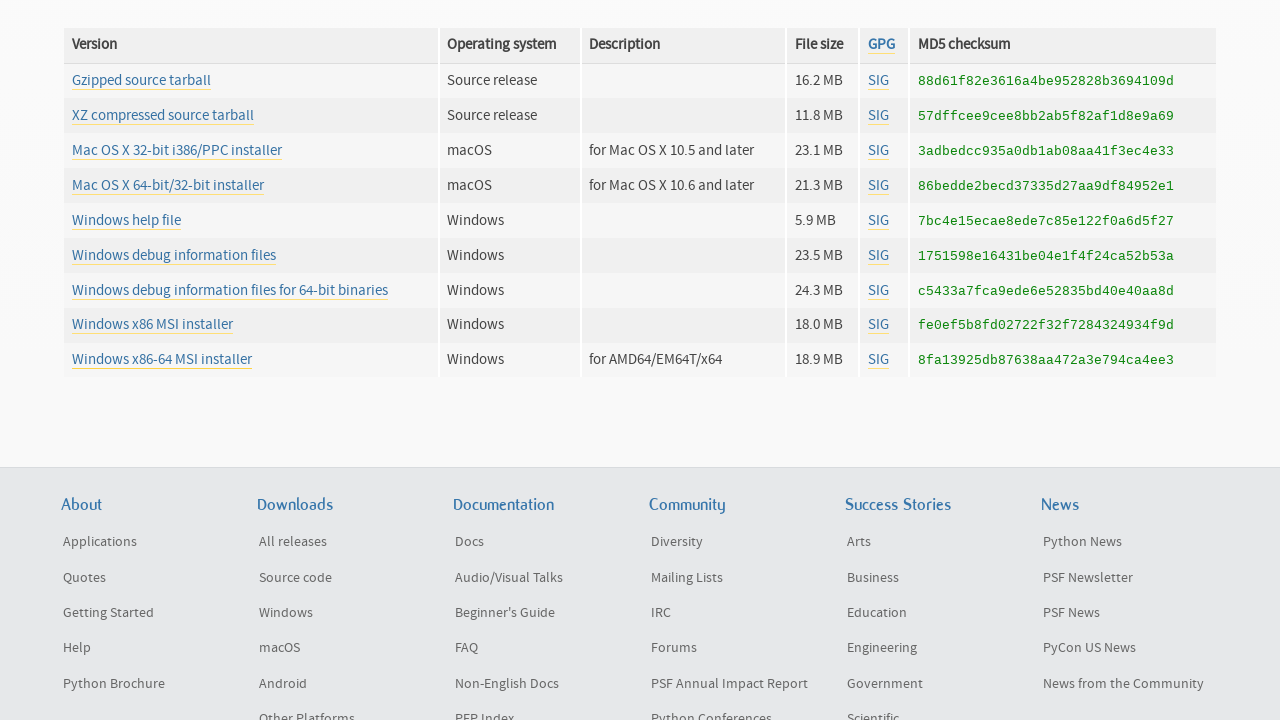

Waited 3 seconds for download to start
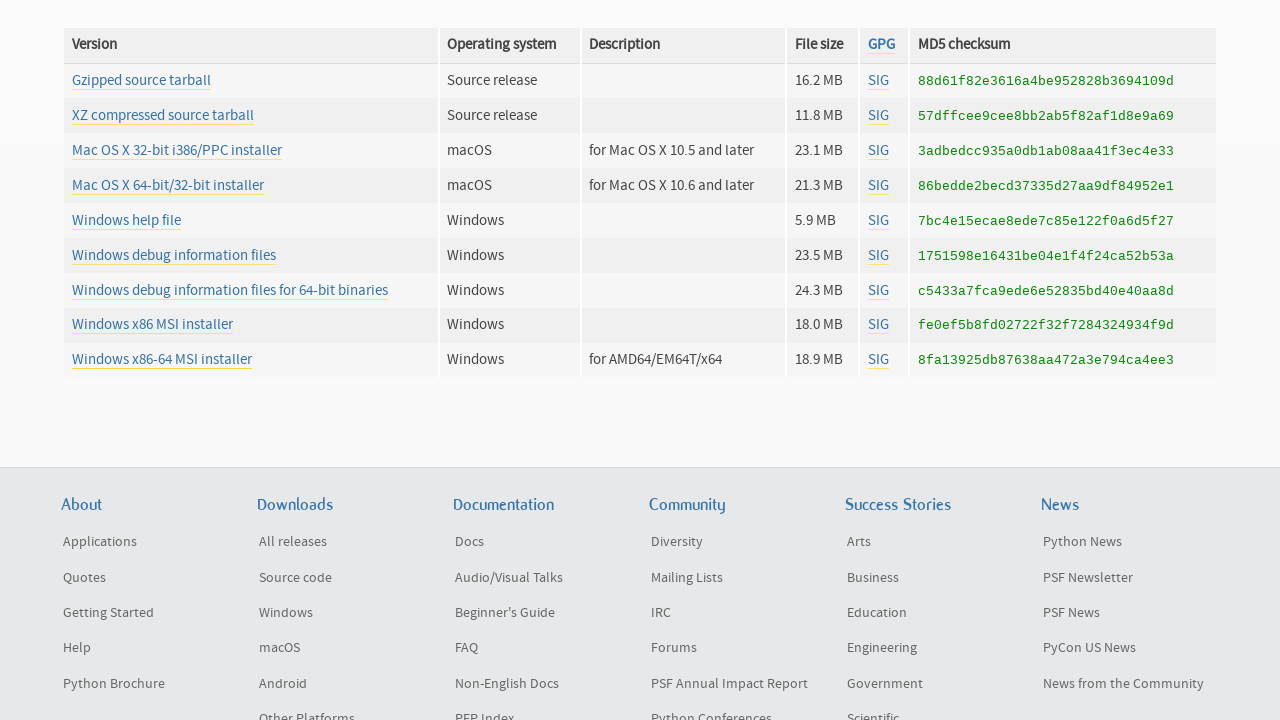

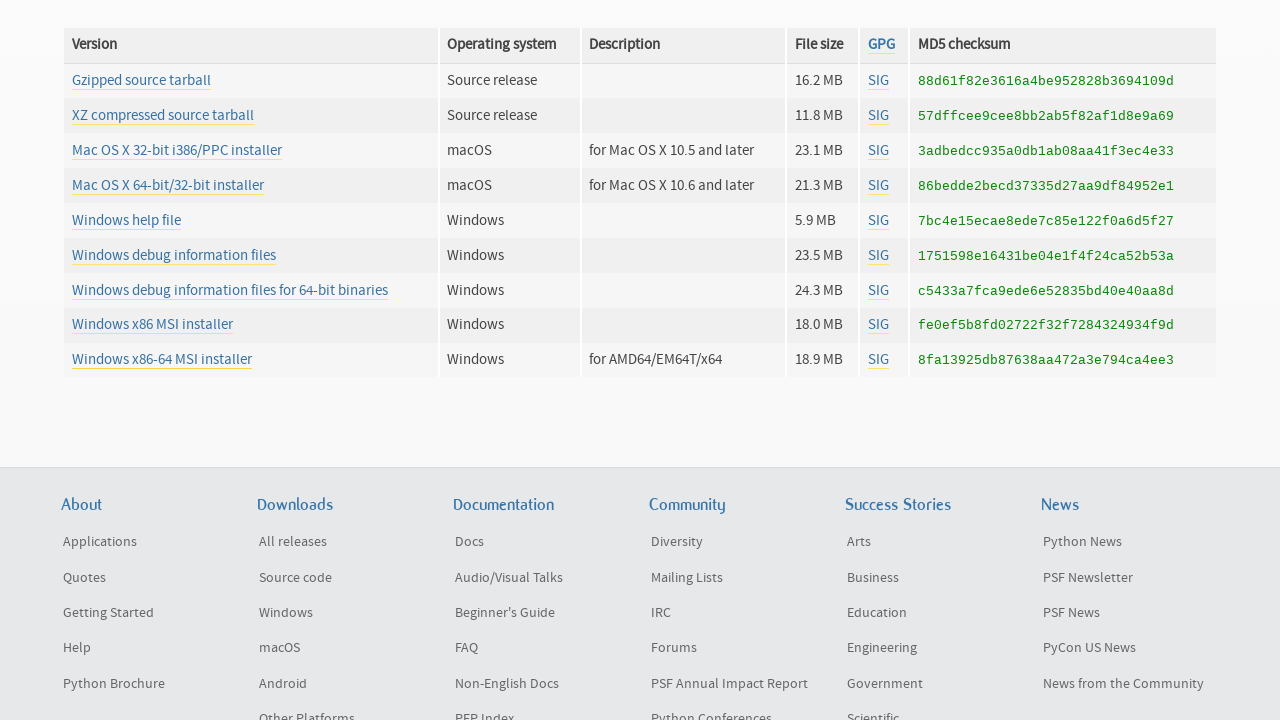